Solves a math problem on a form by calculating a value from an input, filling the answer, selecting checkboxes and radio buttons, then submitting

Starting URL: http://suninjuly.github.io/math.html

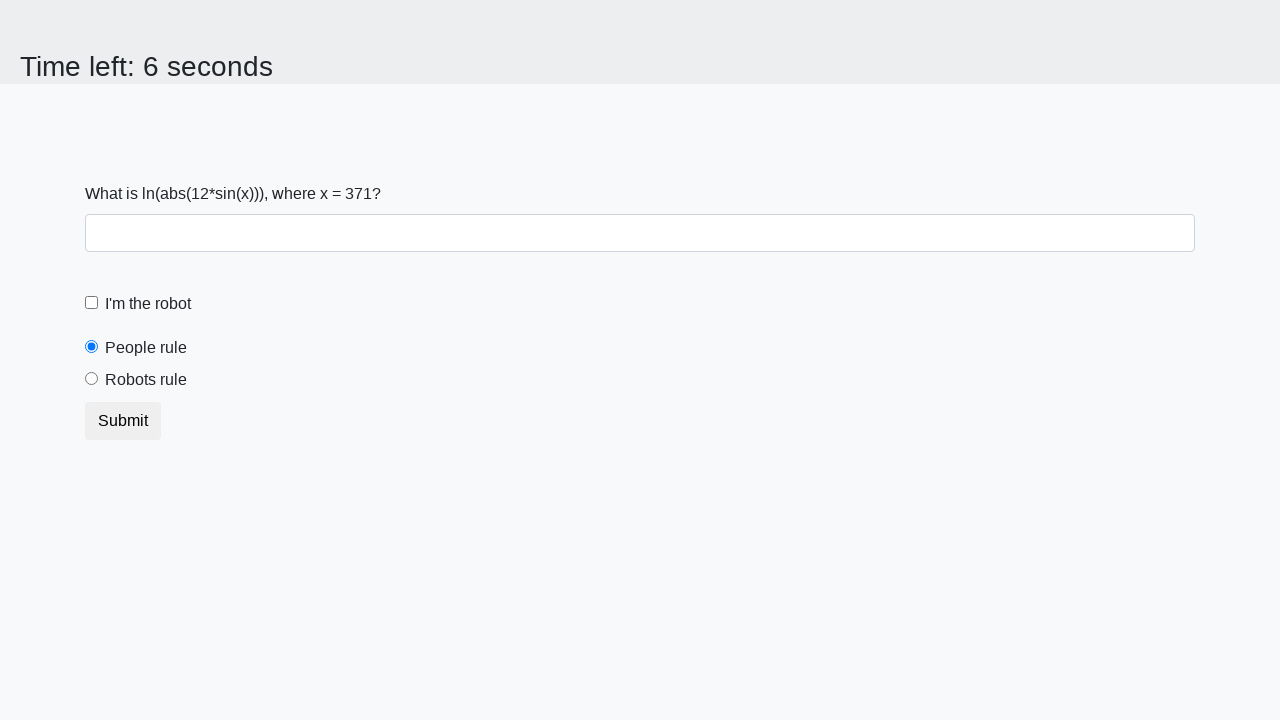

Located the input value element
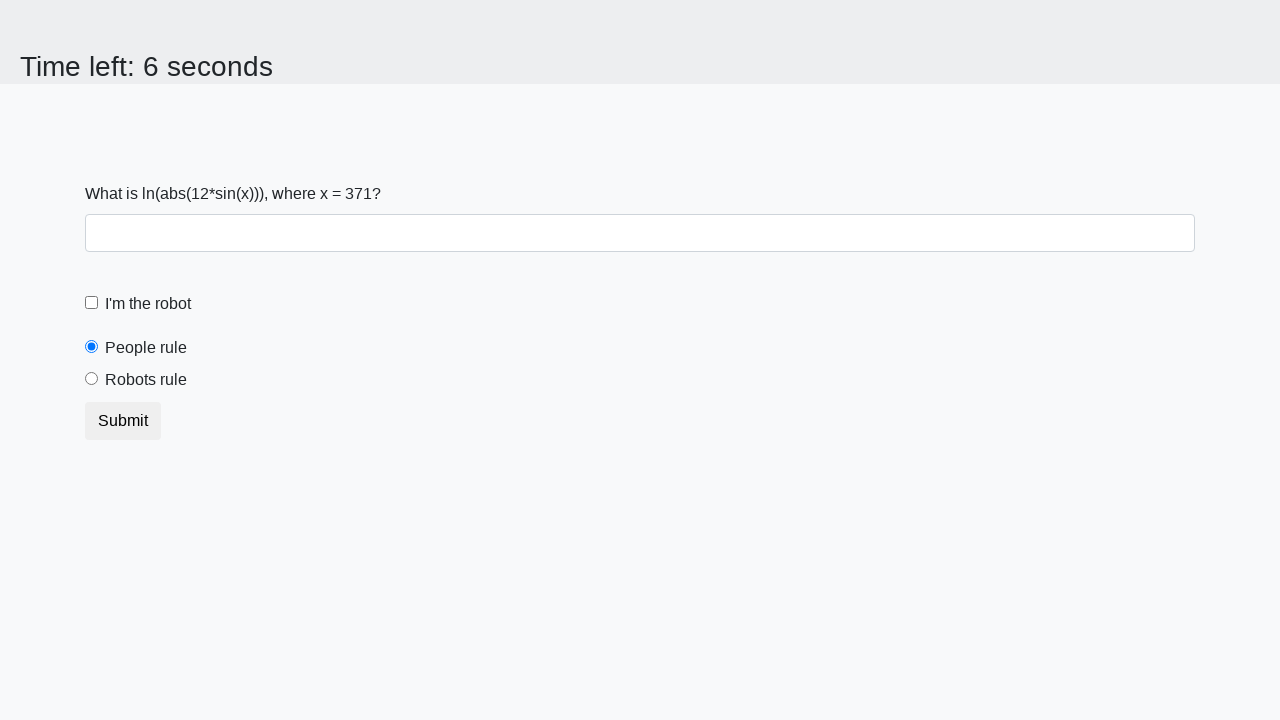

Retrieved the input value from the element
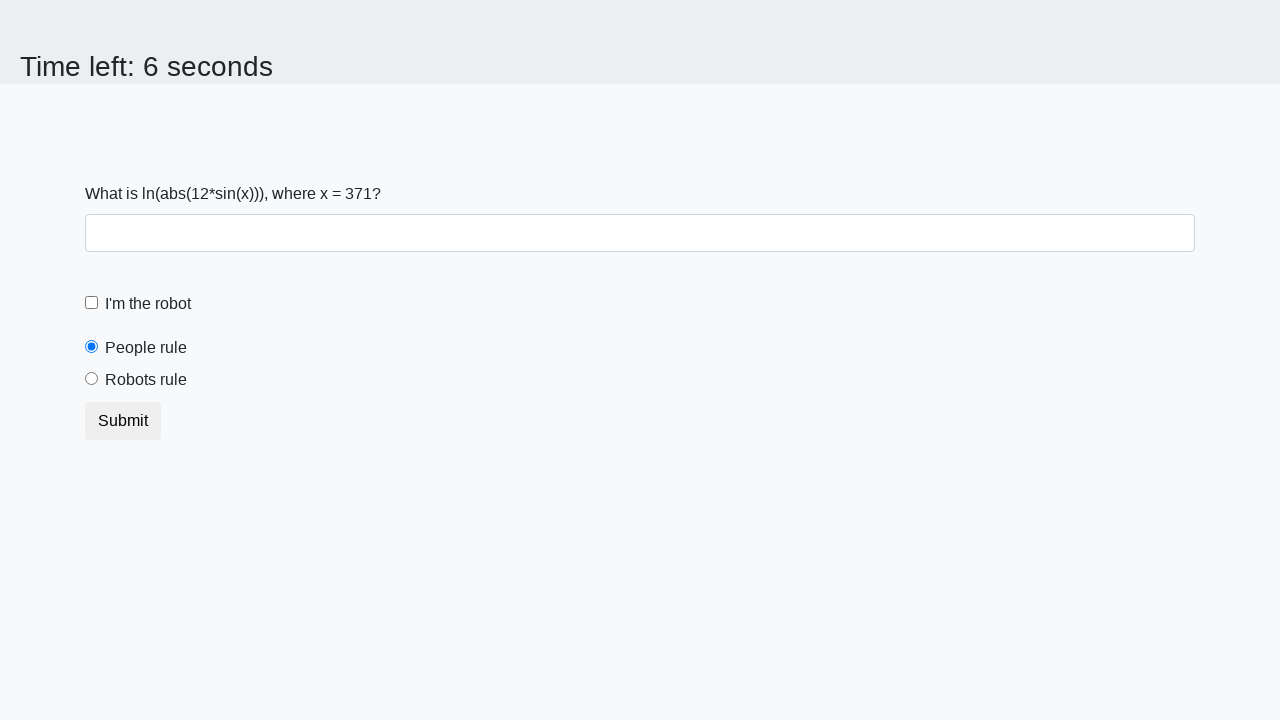

Calculated the answer using the formula: log(abs(12*sin(371)))
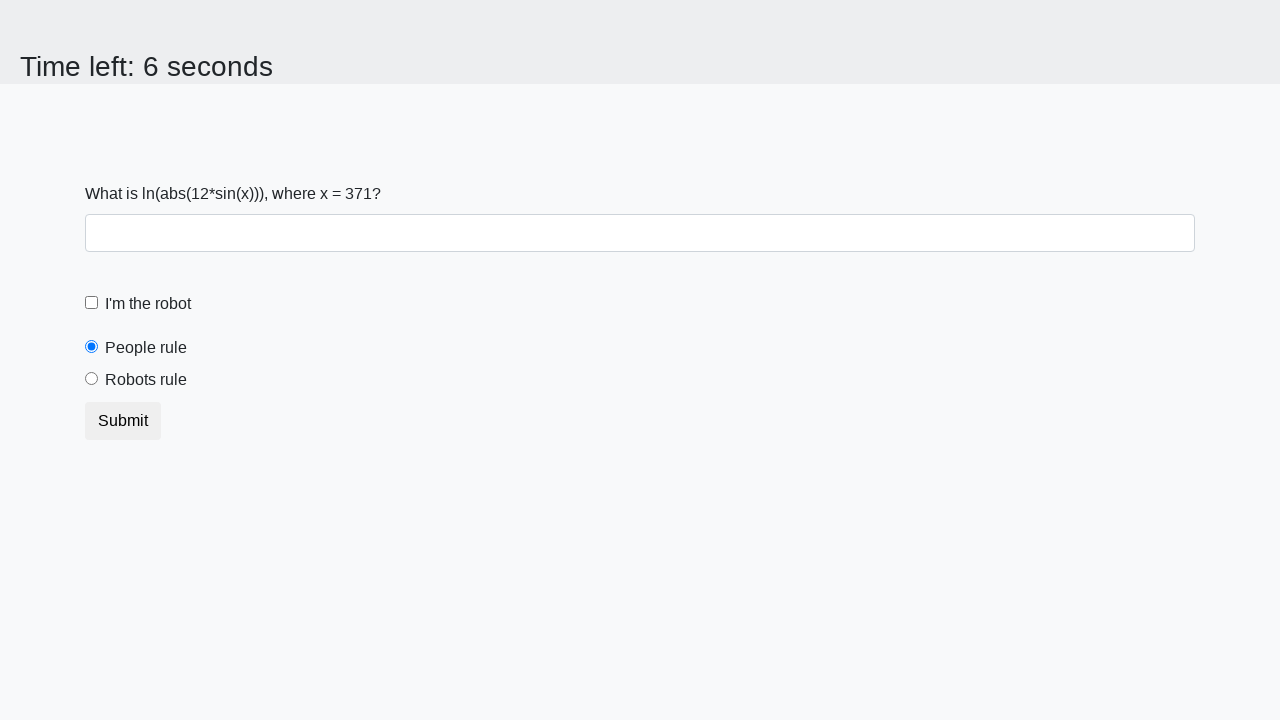

Filled the answer field with calculated value: 1.2398763529366637 on #answer
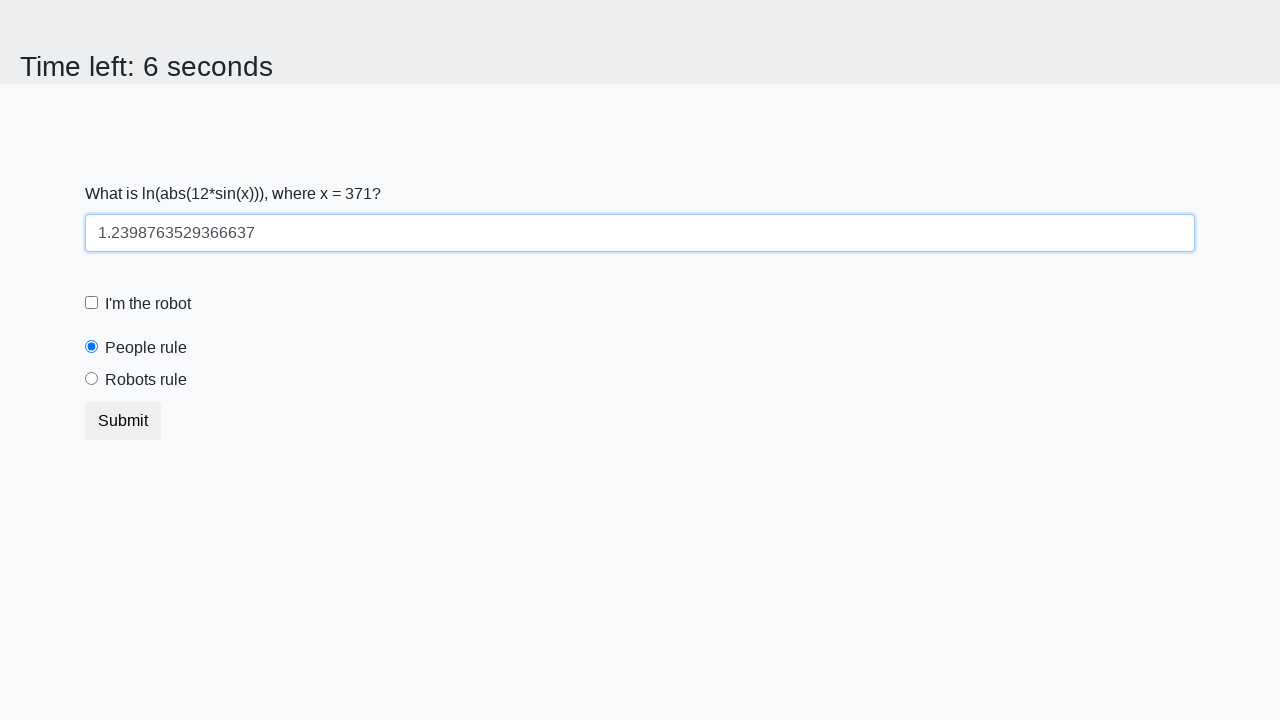

Clicked the robot checkbox at (148, 304) on [for='robotCheckbox']
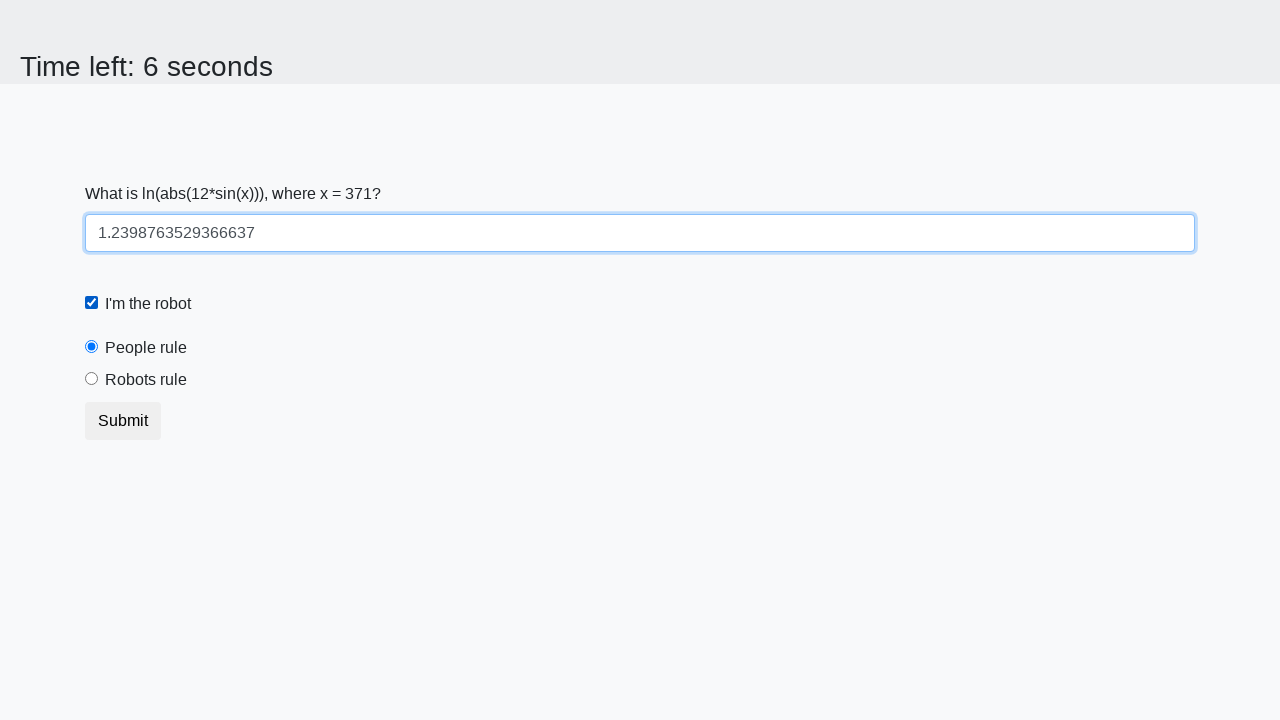

Clicked the robots rule radio button at (146, 380) on [for='robotsRule']
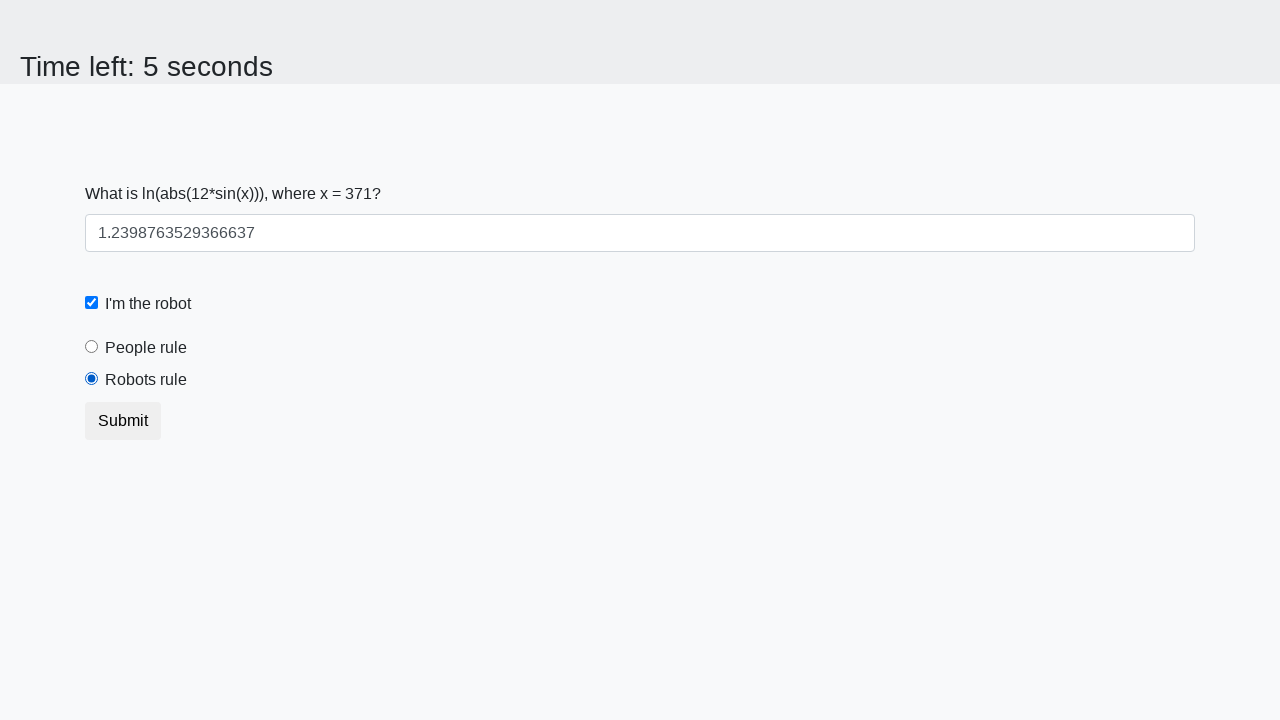

Clicked the submit button to submit the form at (123, 421) on button[type='submit'].btn
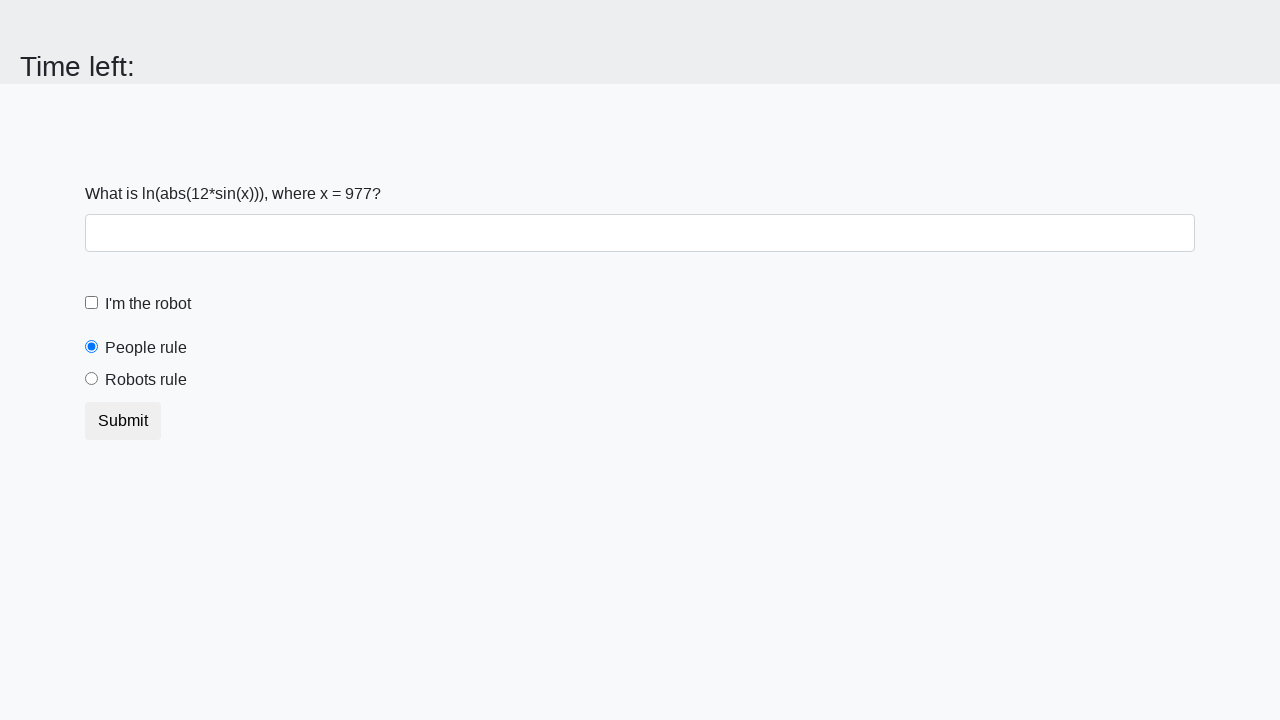

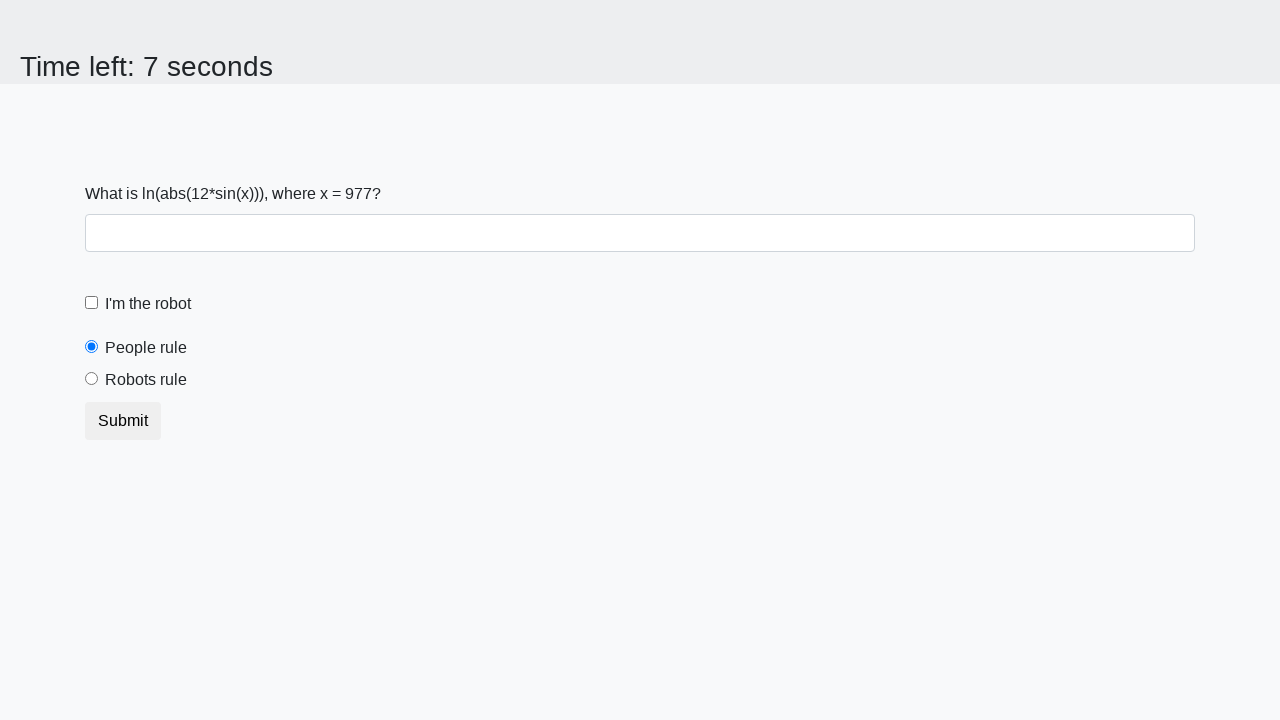